Tests filling a textarea field on a demo page by entering text using the ID locator

Starting URL: https://seleniumbase.io/demo_page

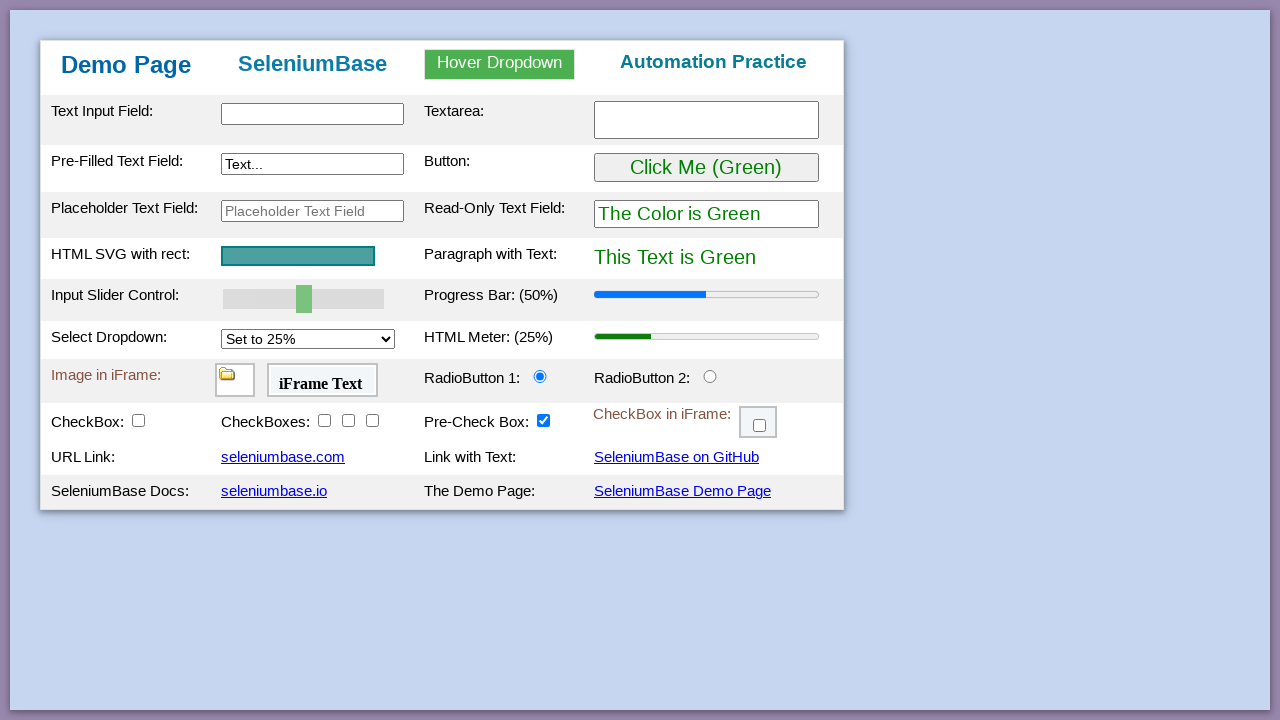

Filled textarea field with 'ID Locator' using ID locator on #myTextarea
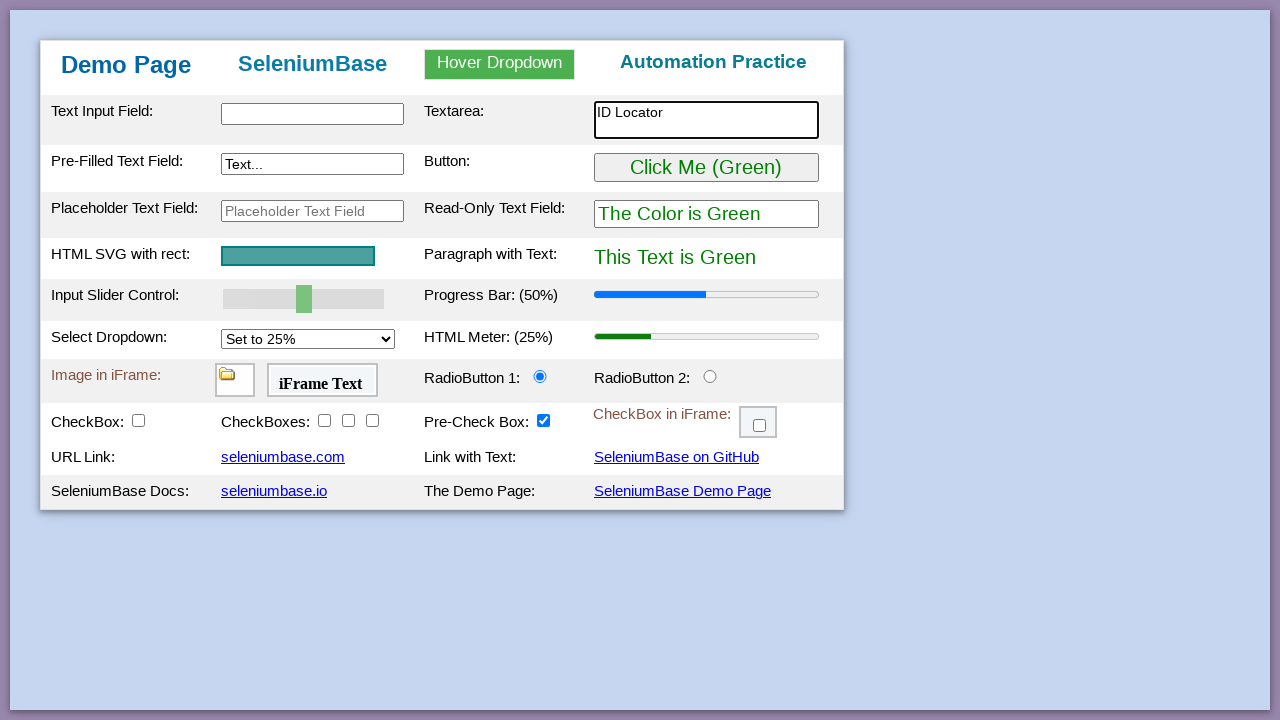

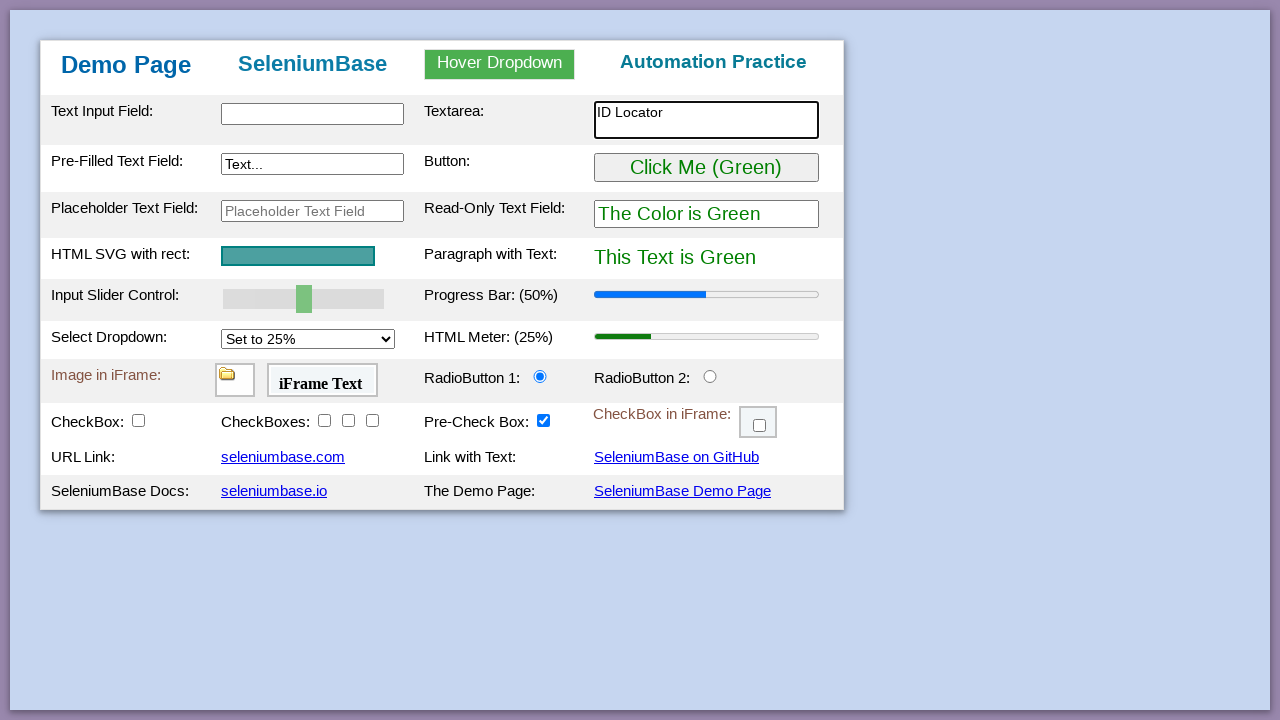